Tests the text box form by filling in all fields, submitting, and verifying the permanent address output is displayed correctly.

Starting URL: https://demoqa.com/text-box

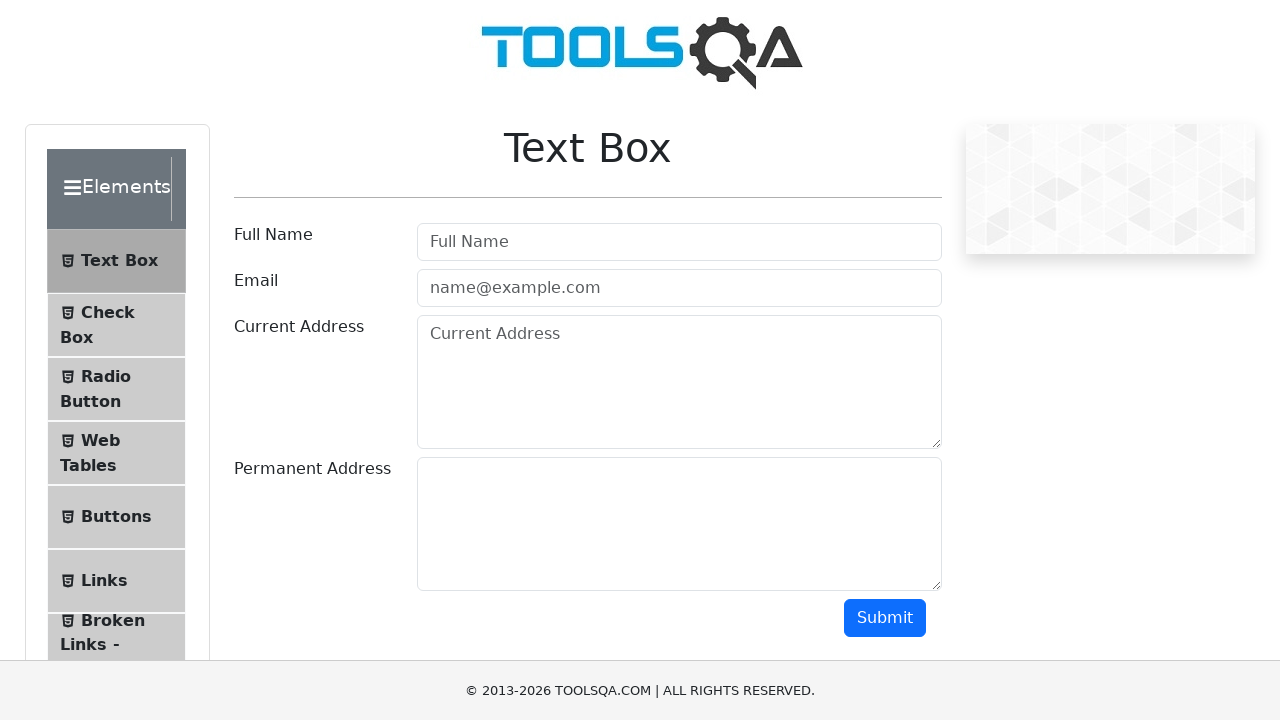

Located all form control input fields
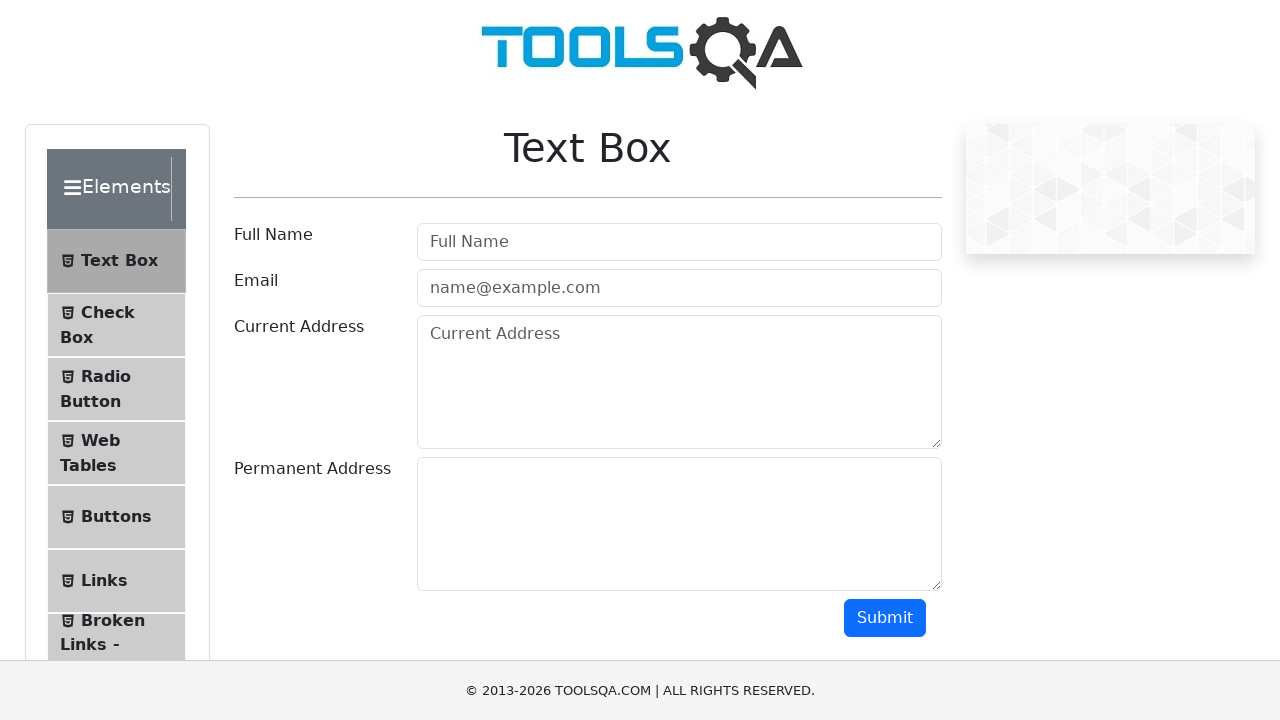

Filled name field with 'David Chen' on .form-control >> nth=0
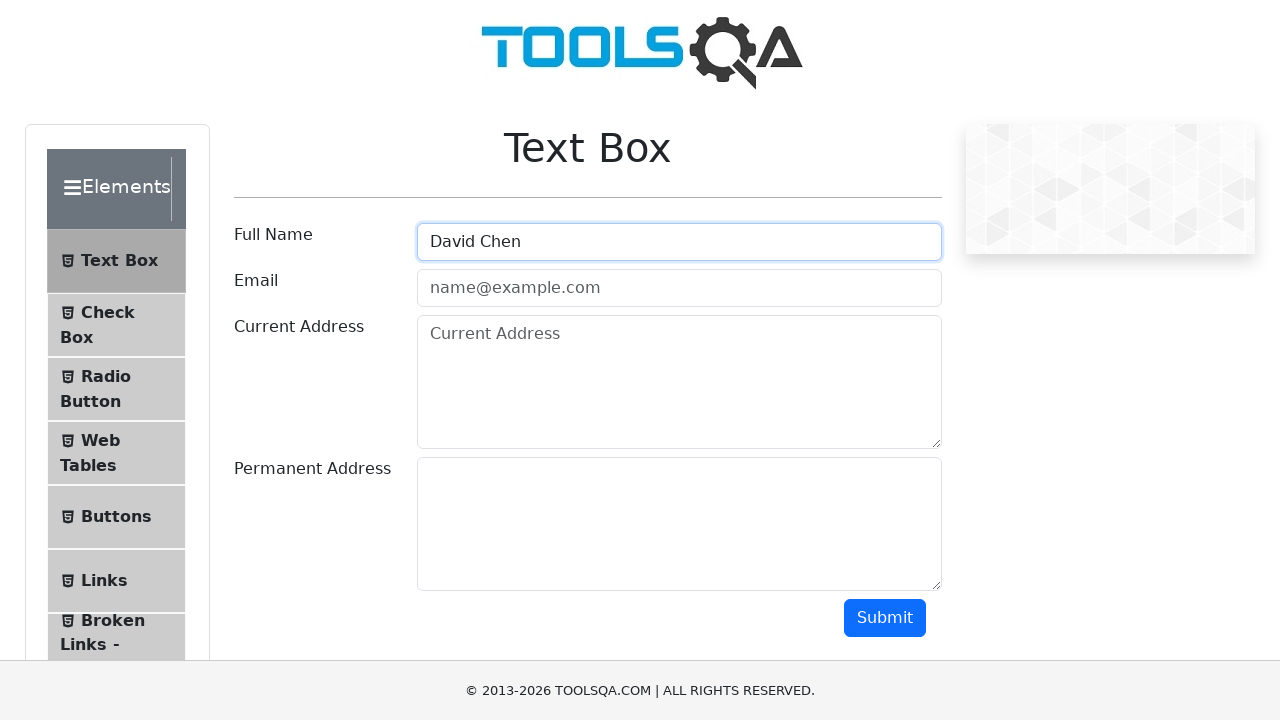

Filled email field with 'david.chen@webmail.net' on .form-control >> nth=1
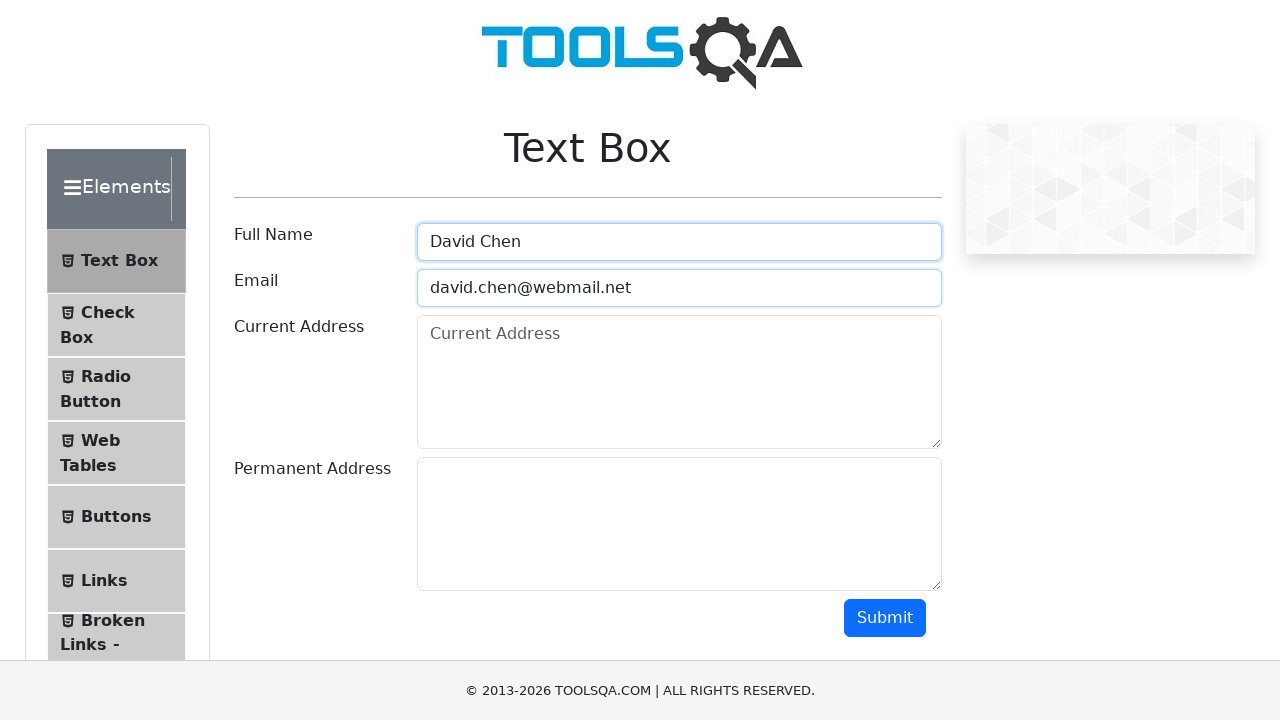

Filled current address field with '555 Maple Drive, Seattle, WA 98101' on .form-control >> nth=2
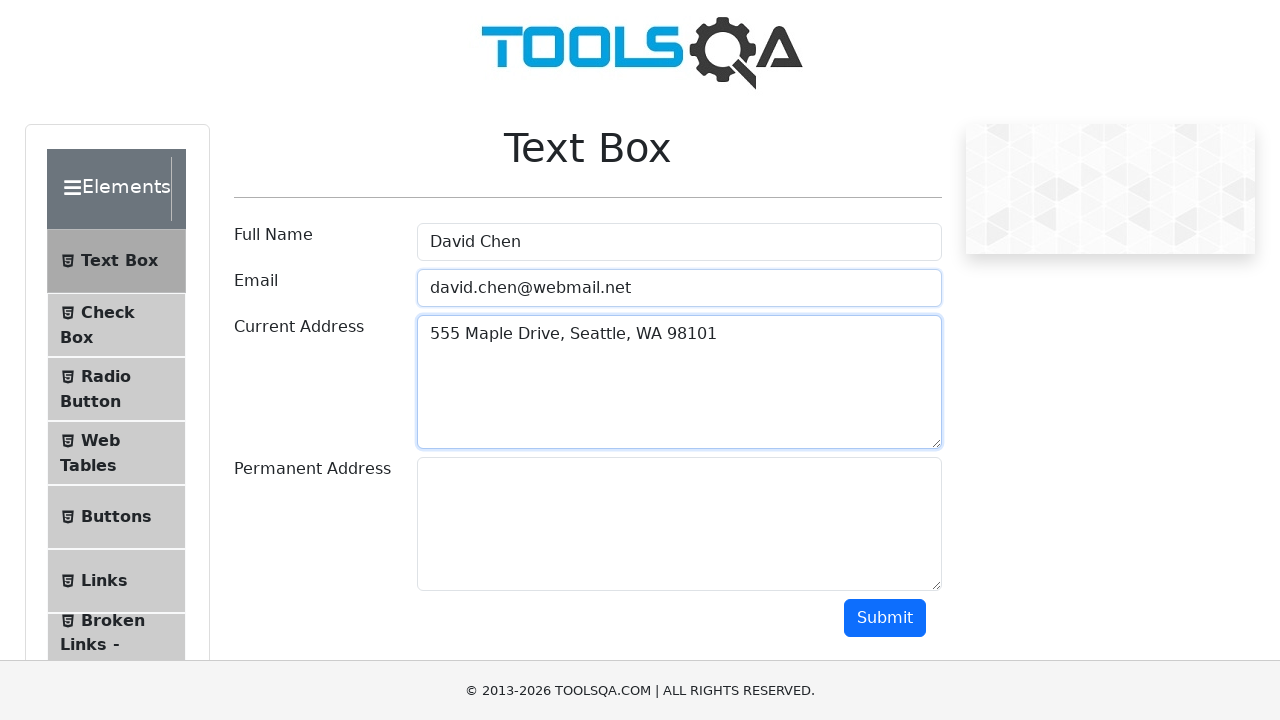

Filled permanent address field with '888 Cedar Lane, San Francisco, CA 94102' on .form-control >> nth=3
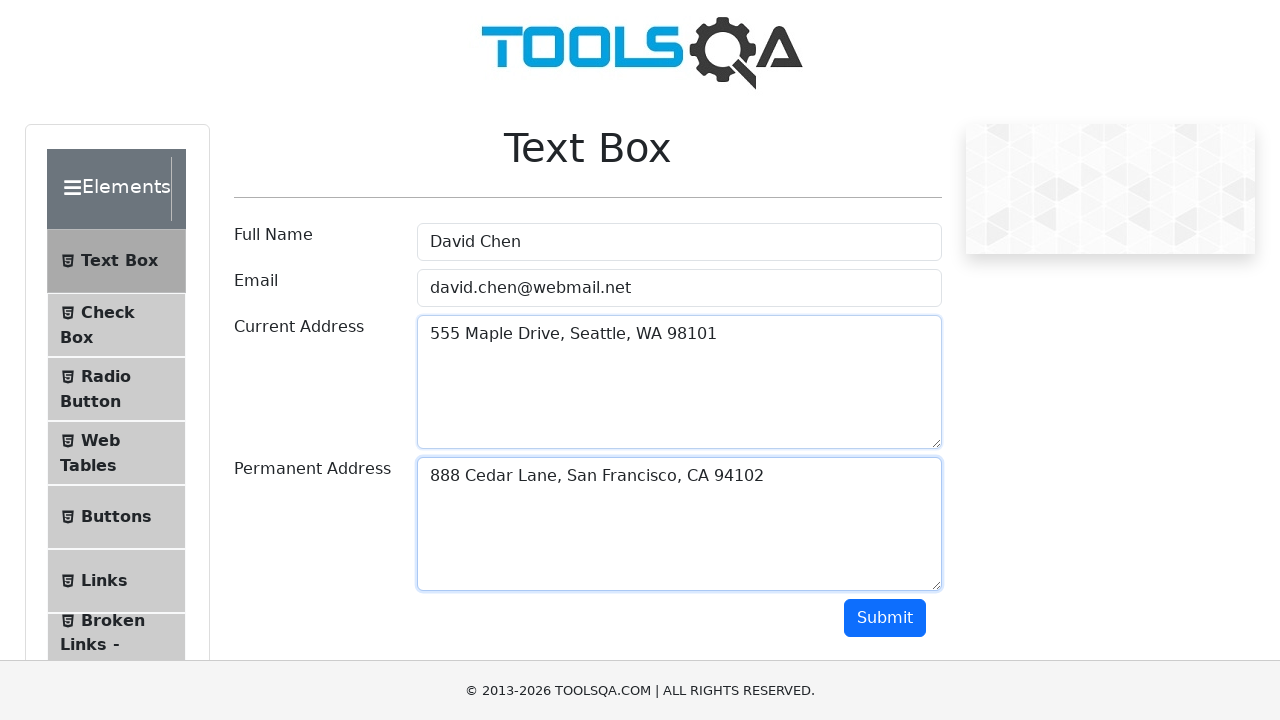

Clicked submit button to submit the form at (885, 618) on #submit
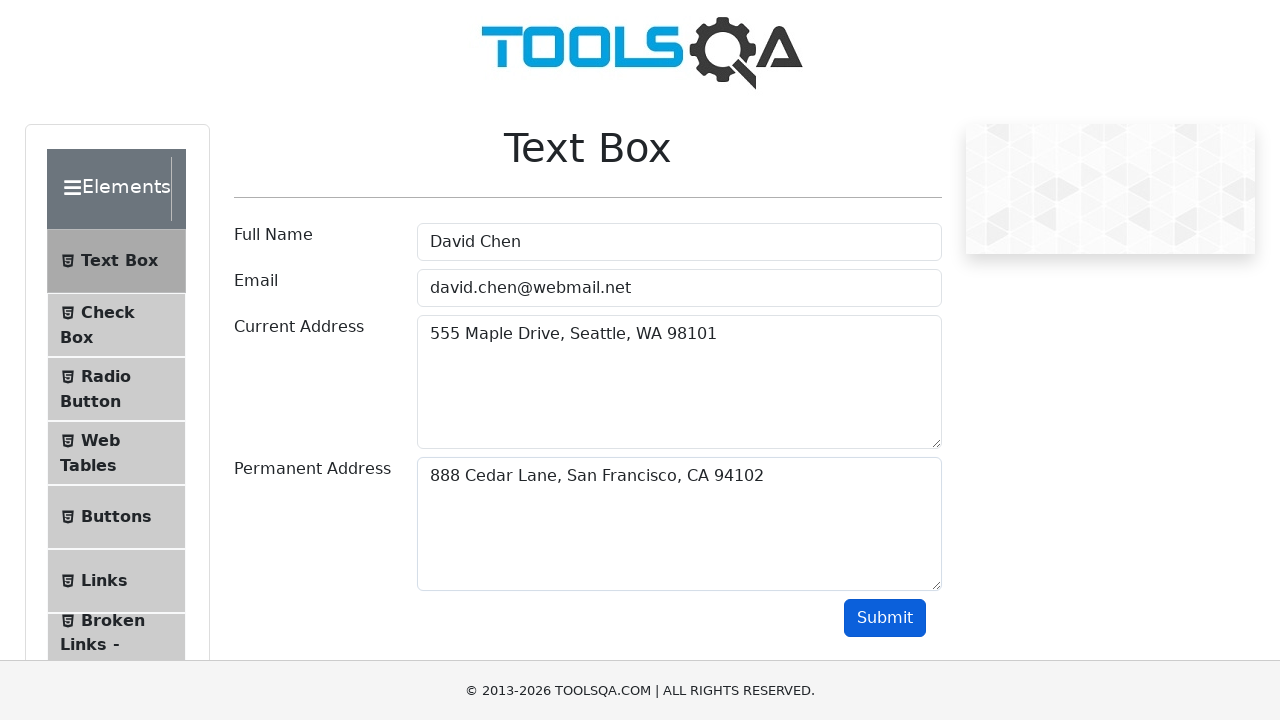

Output section appeared with form submission results
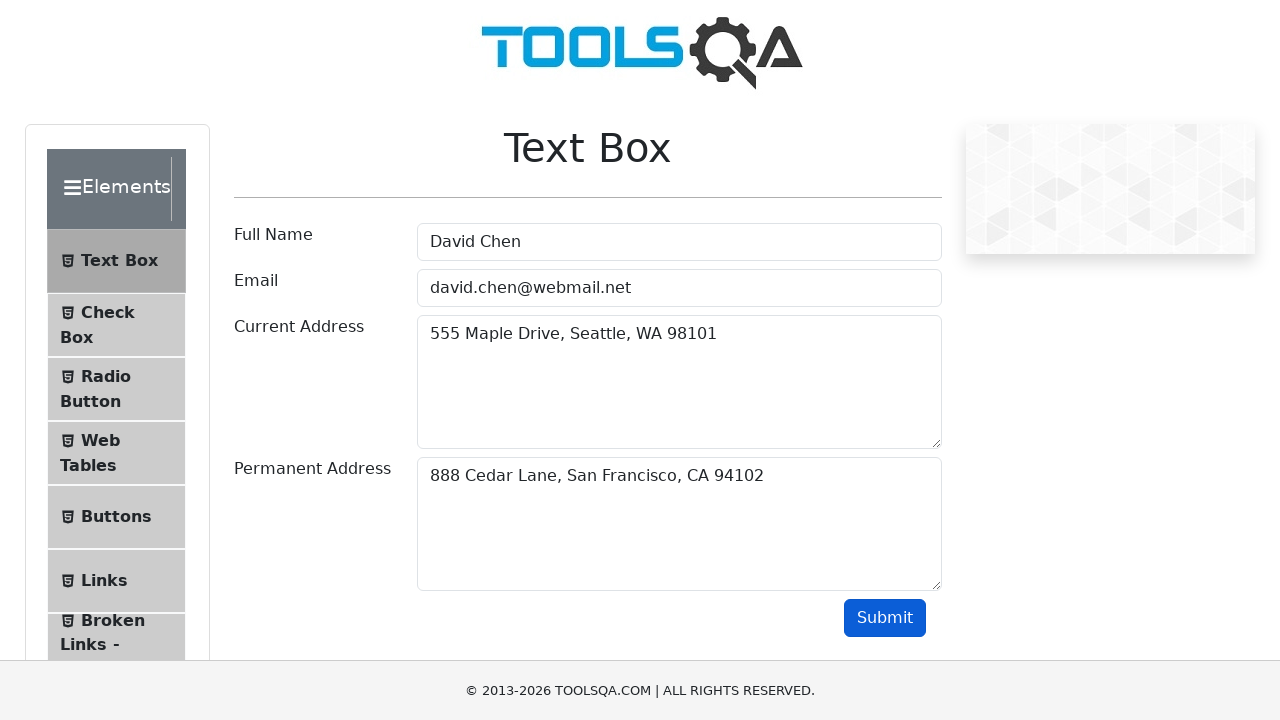

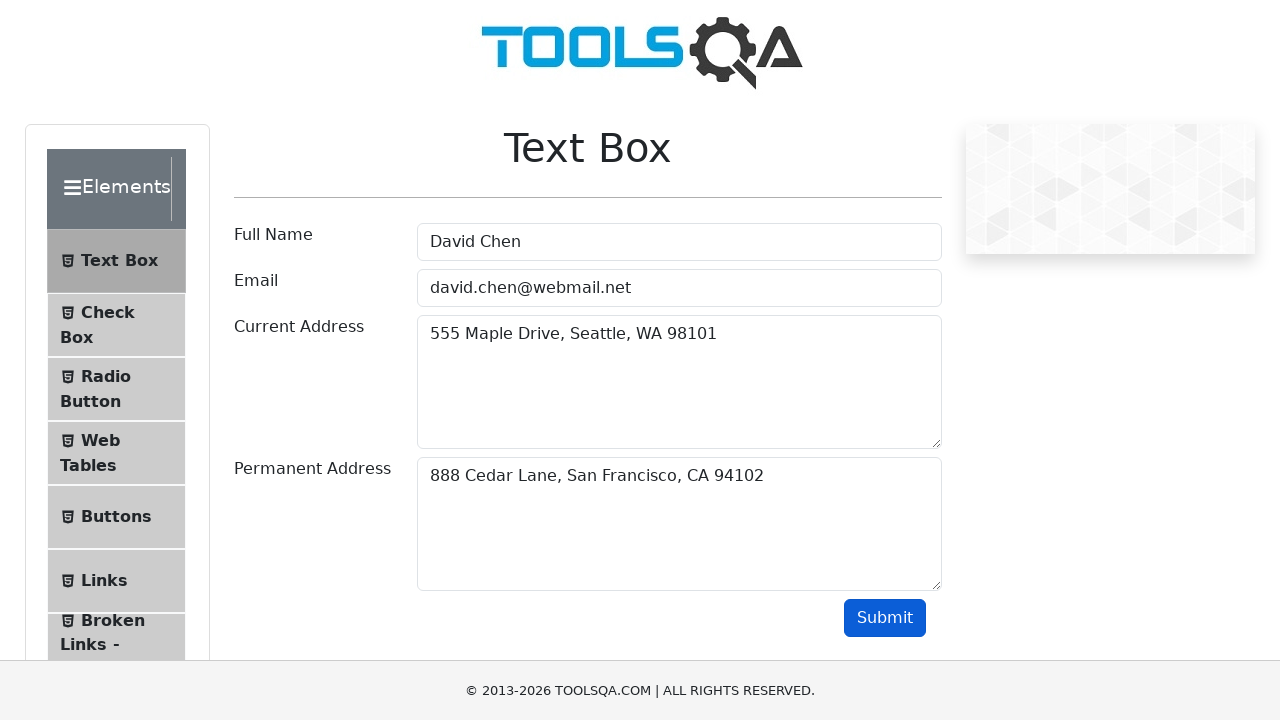